Tests mouse hover functionality by hovering over an image to reveal hidden text content

Starting URL: https://the-internet.herokuapp.com/hovers

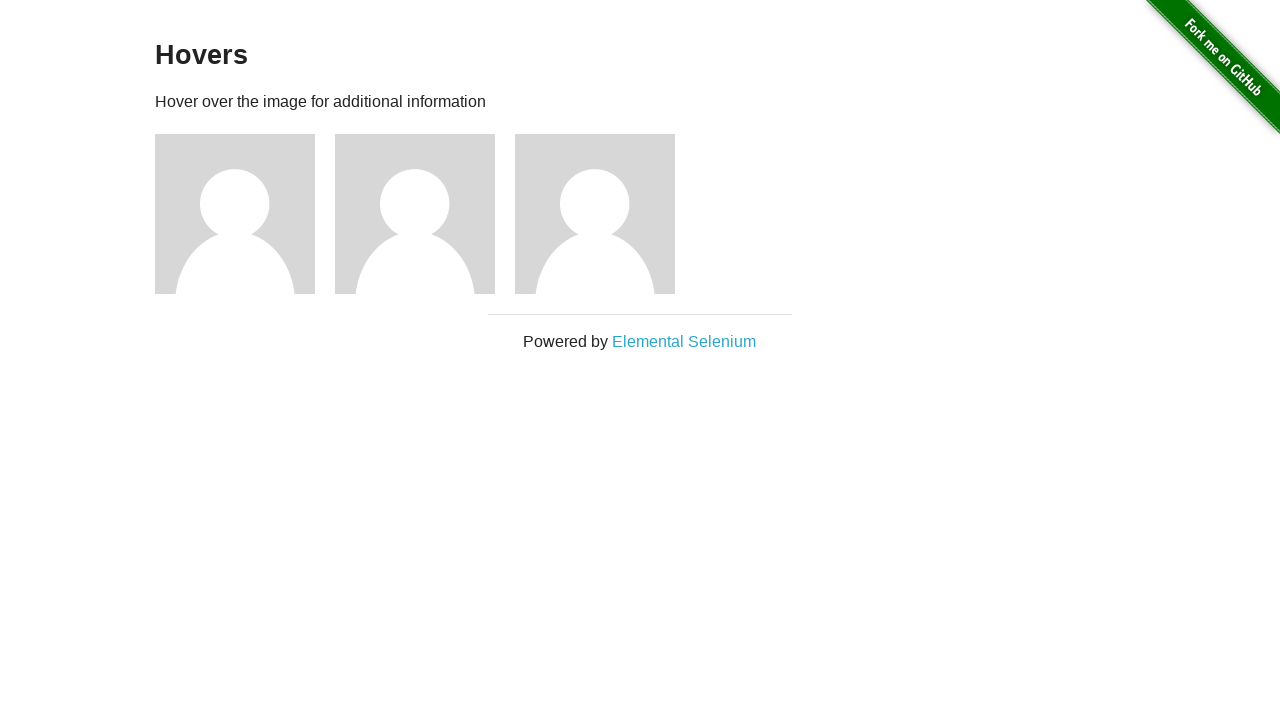

Located the first user avatar image
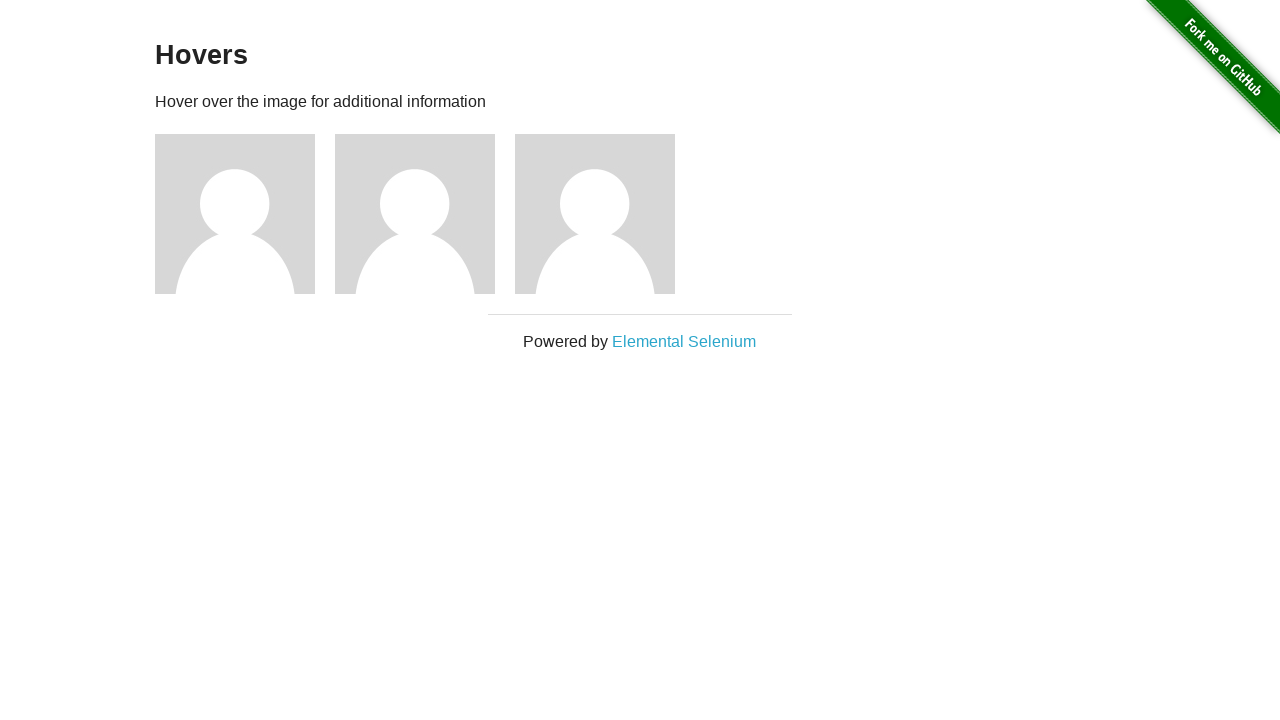

Hovered over the first user avatar image at (235, 214) on (//img[@alt='User Avatar'])[1]
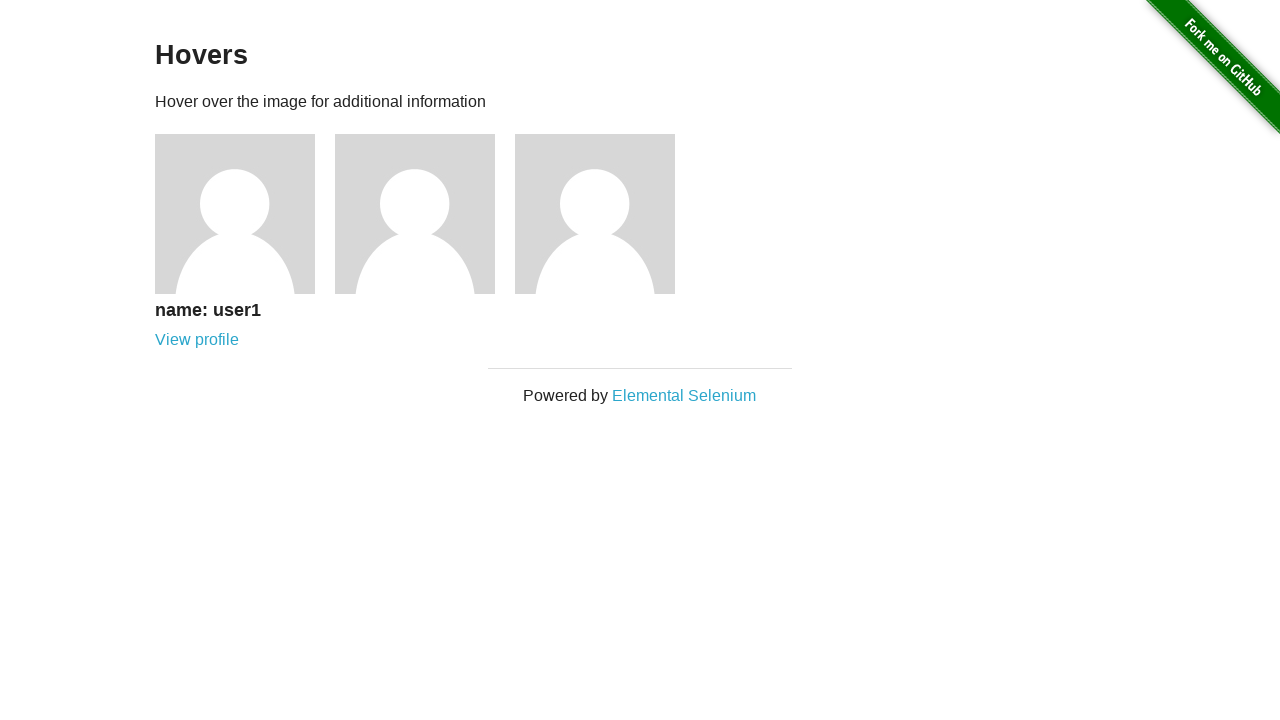

Caption became visible after hover
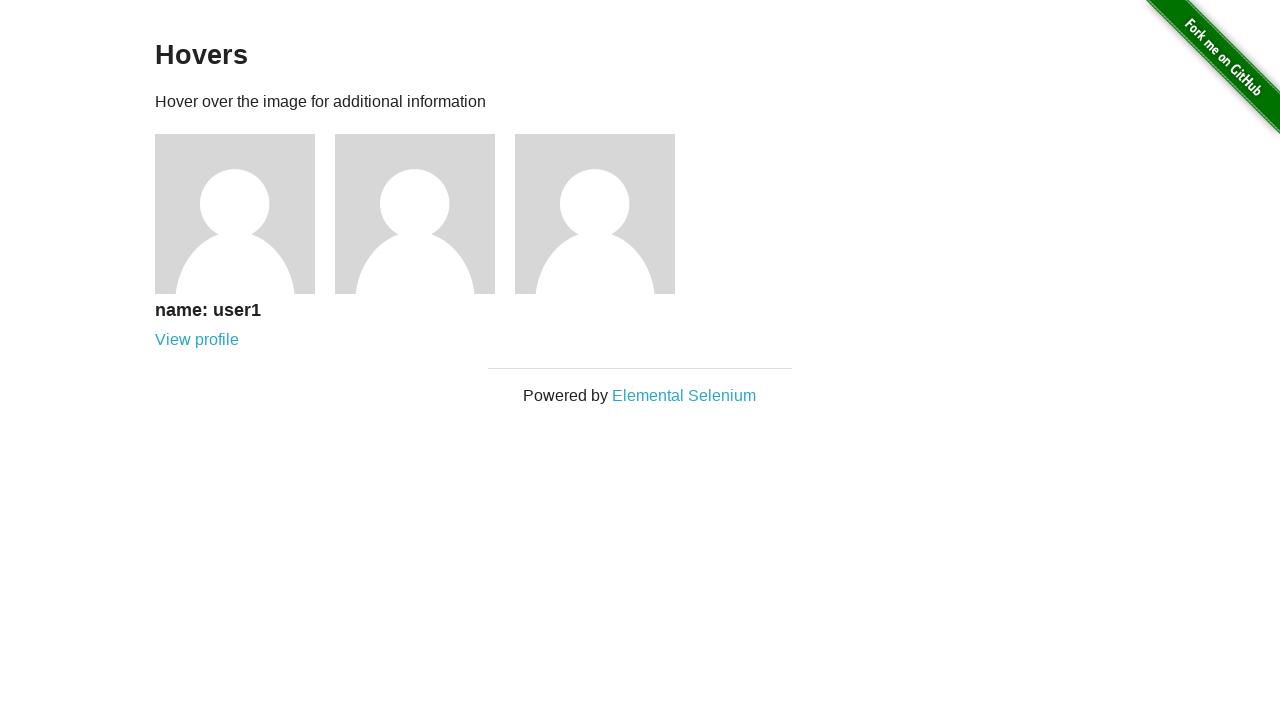

Located the revealed caption text
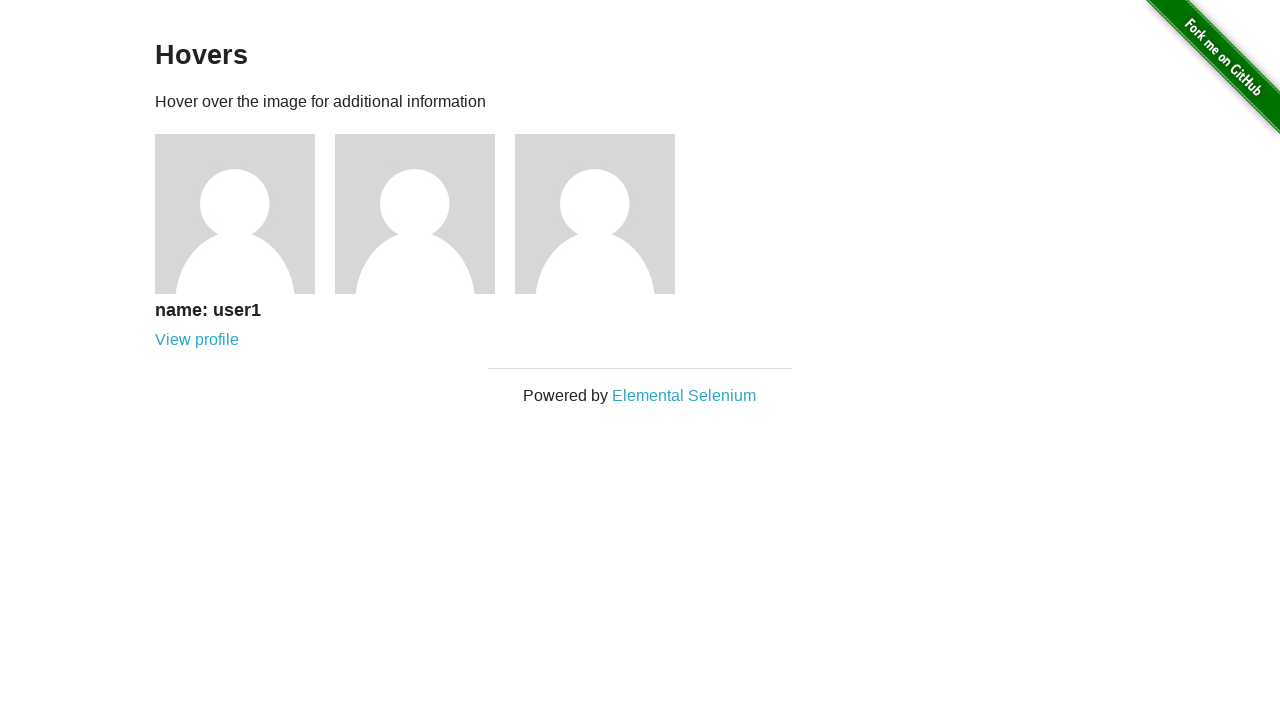

Printed the caption text content
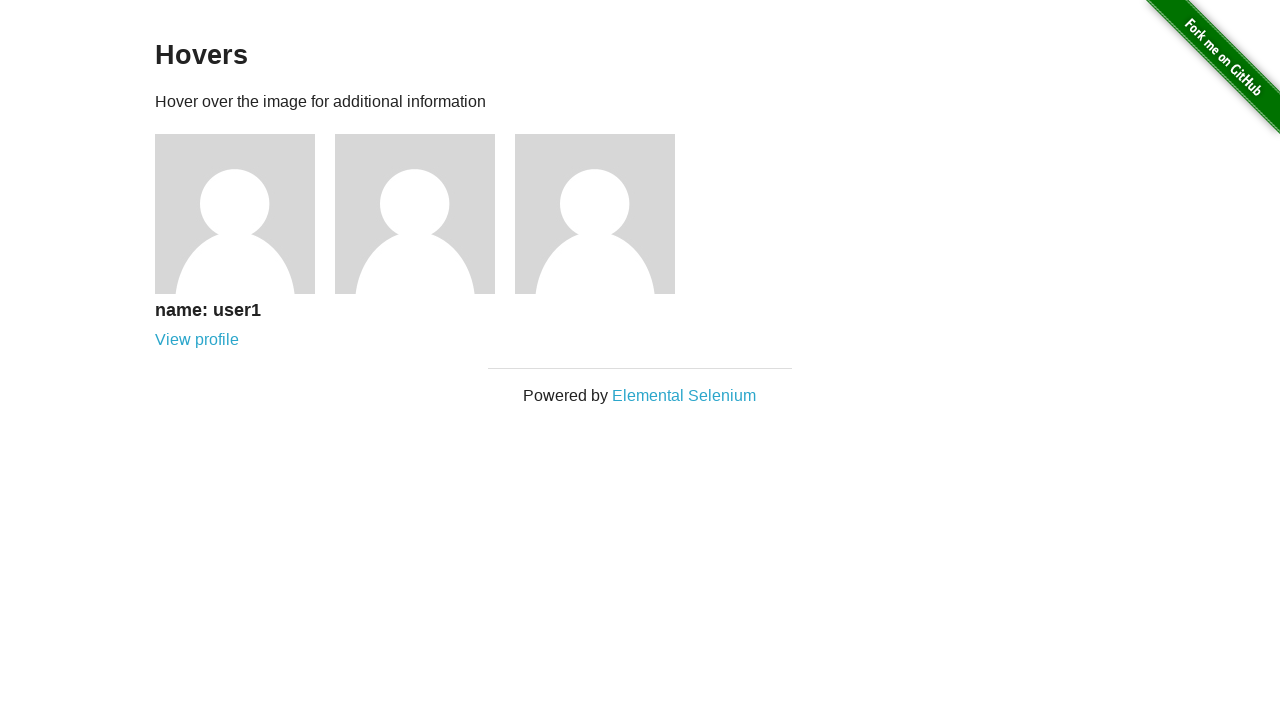

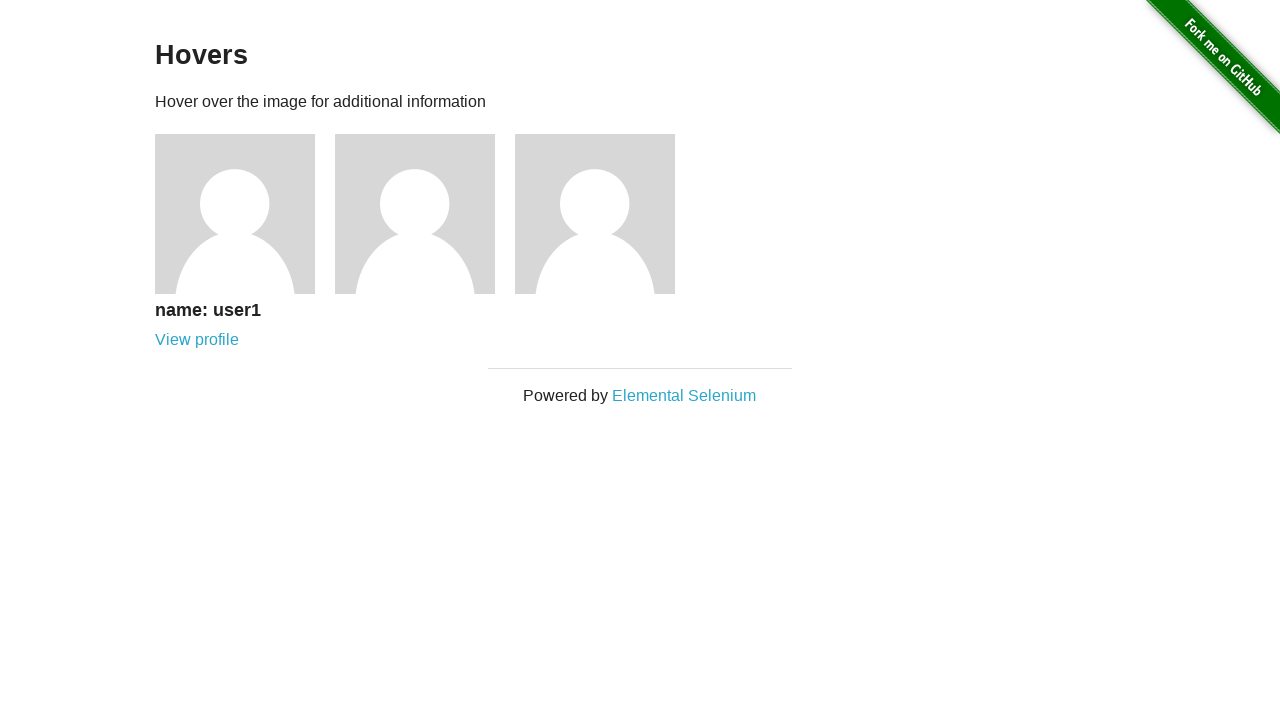